Tests keyboard shortcut functionality by typing text in first name field, selecting all with Ctrl+A, copying with Ctrl+C, and pasting into last name field with Ctrl+V

Starting URL: https://accounts.google.com/signup

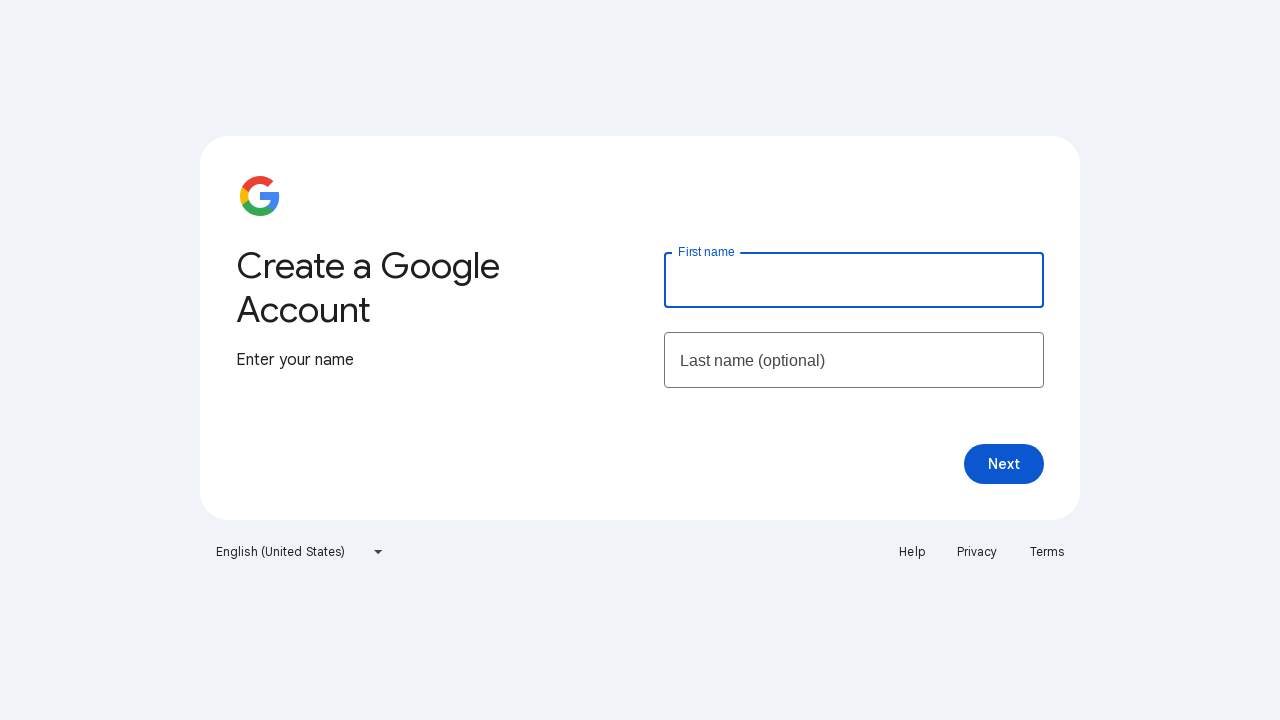

Typed 'webdriver' in First Name field on input[name='firstName']
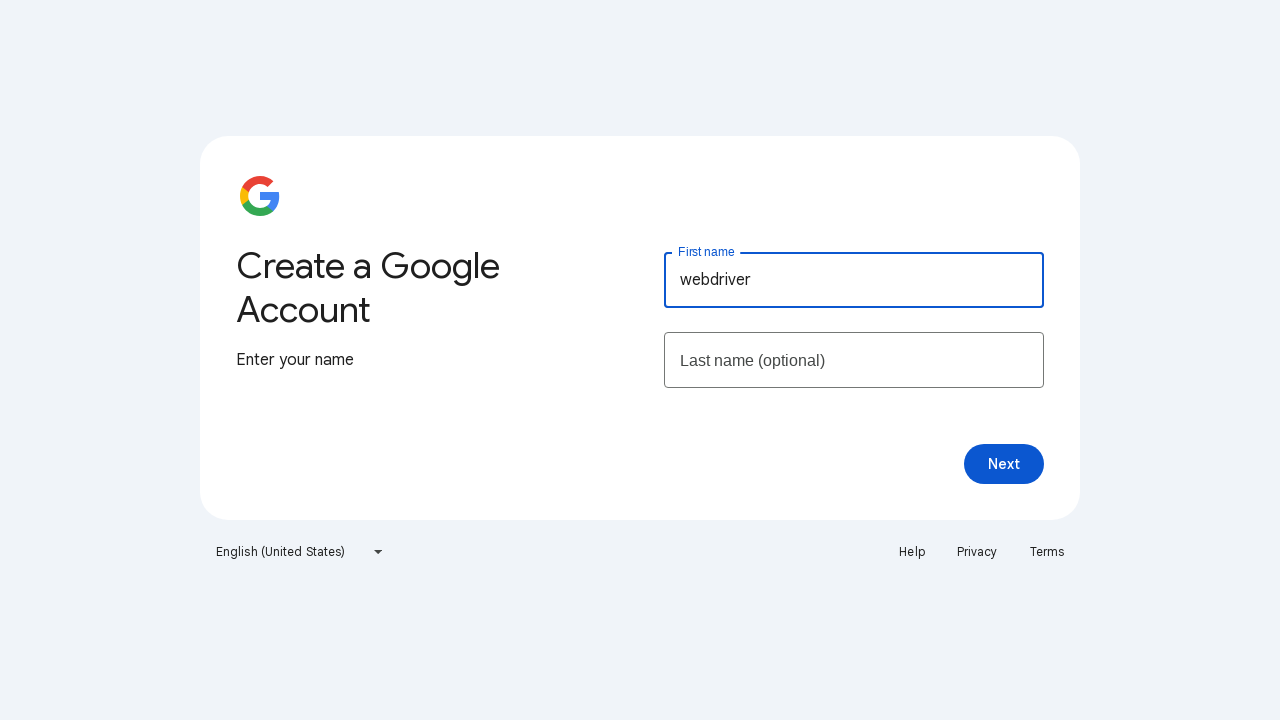

Selected all text in First Name field using Ctrl+A on input[name='firstName']
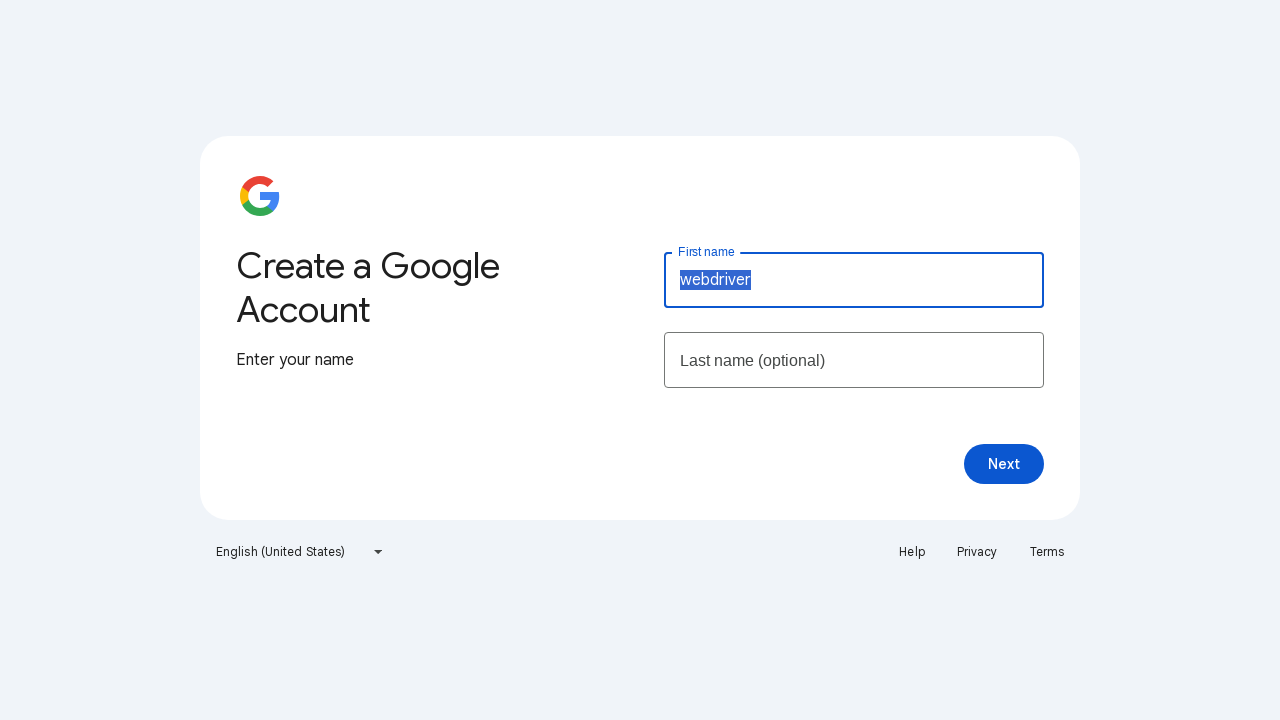

Copied selected text using Ctrl+C
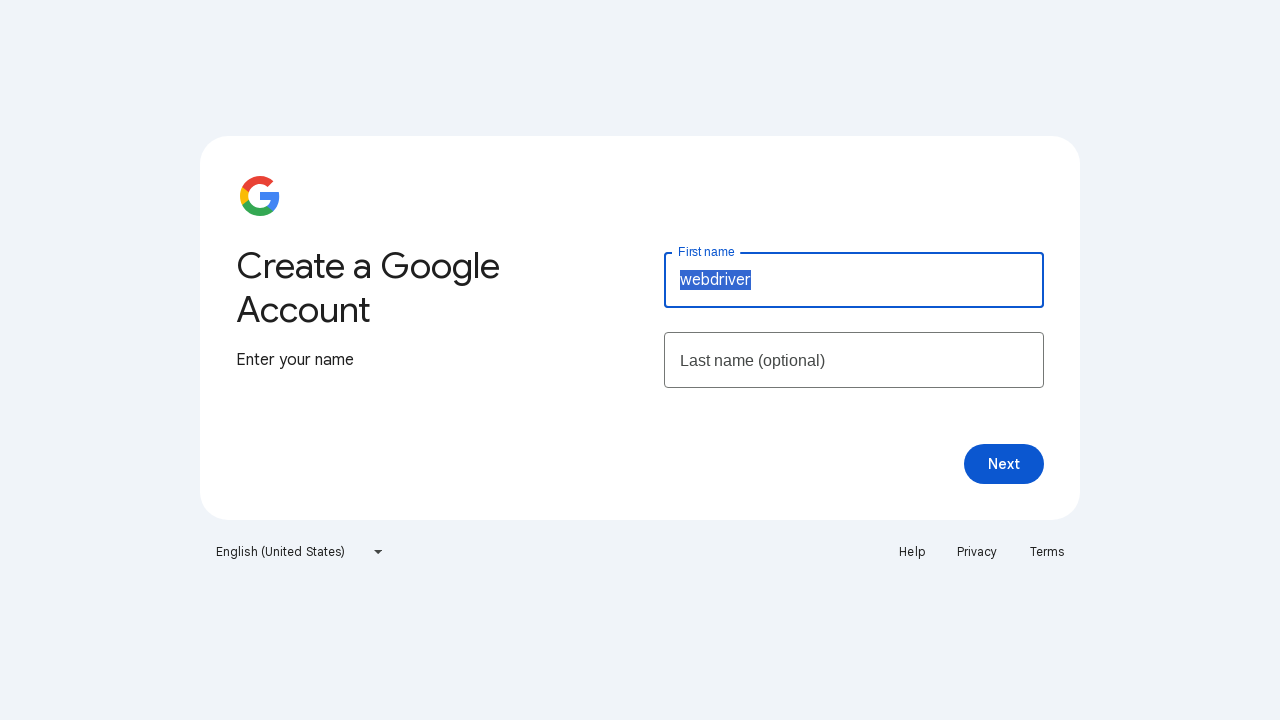

Clicked on Last Name field to focus it at (854, 360) on input[name='lastName']
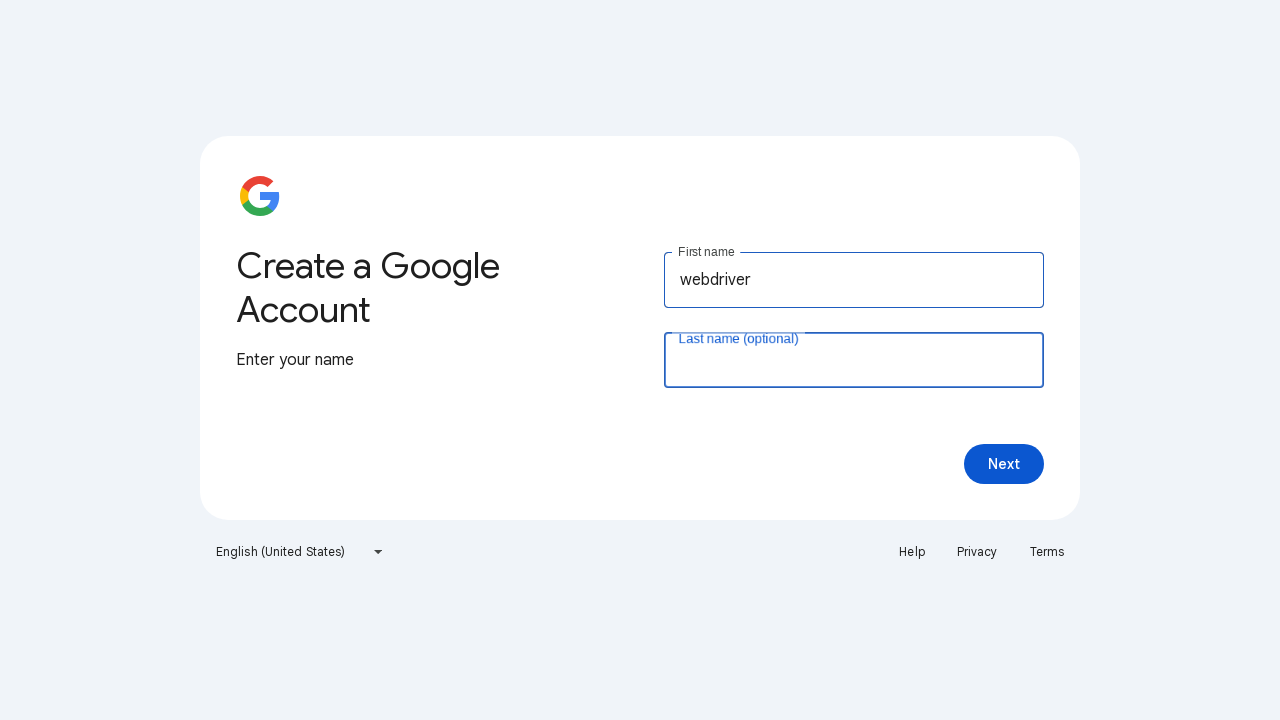

Pasted copied text into Last Name field using Ctrl+V
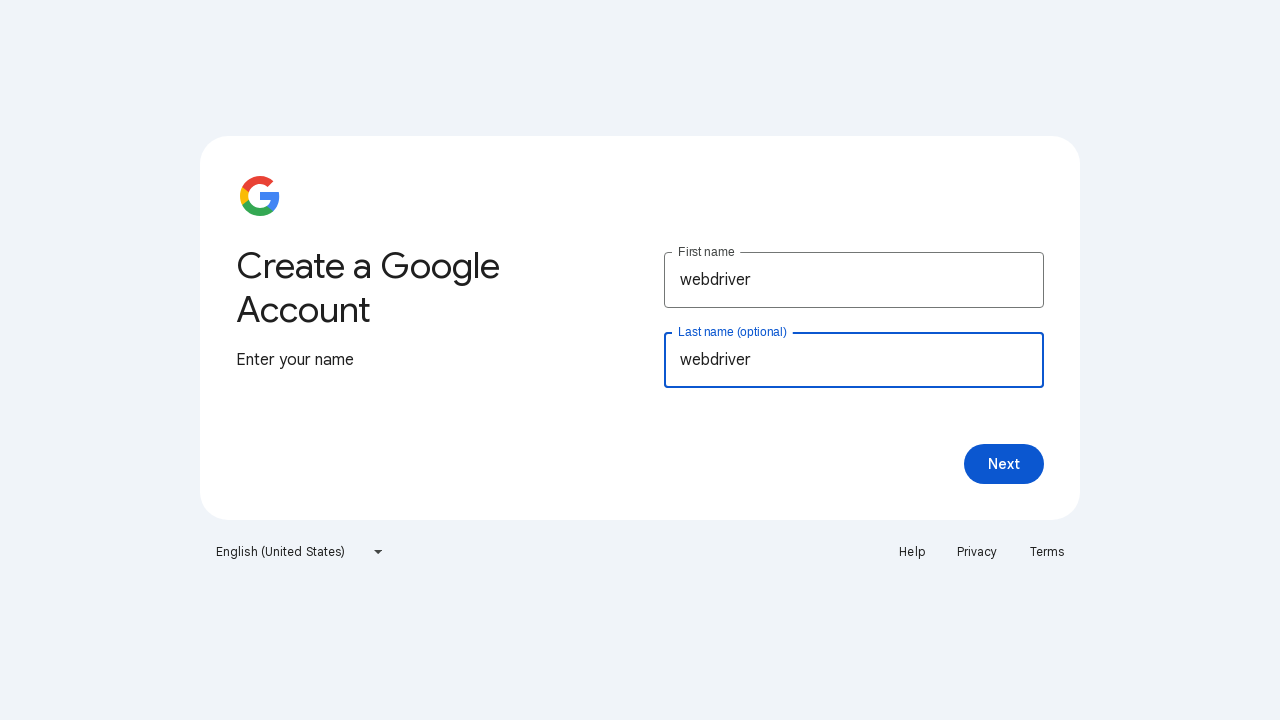

Waited 2 seconds to observe the result
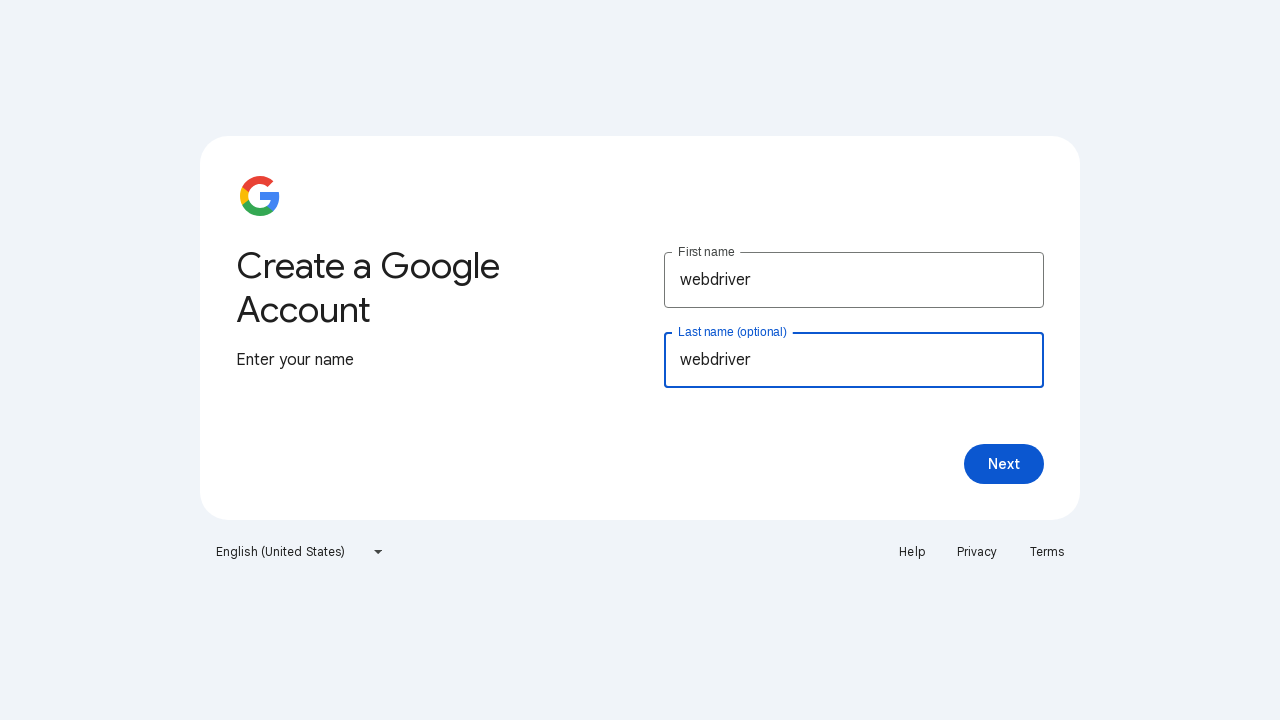

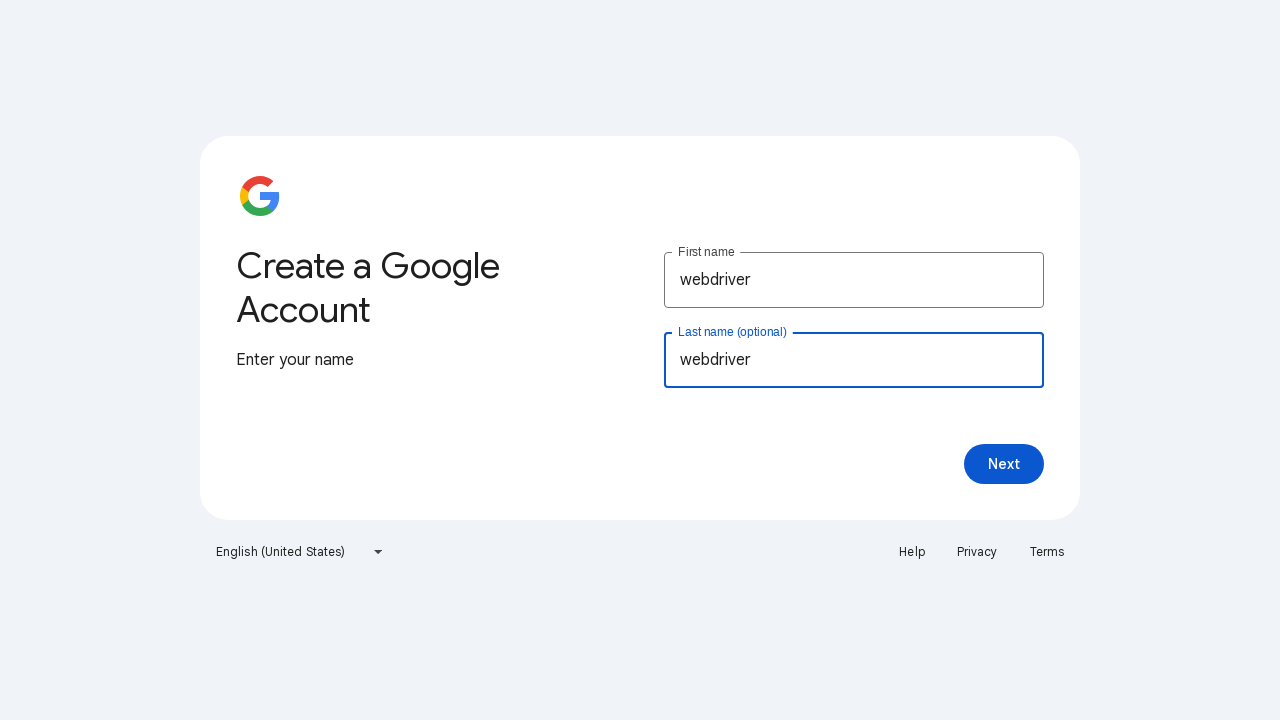